Tests an explicit wait exercise by waiting for a price to change to $100, clicking a book button, then calculating and submitting an answer based on a displayed value using a mathematical formula.

Starting URL: http://suninjuly.github.io/explicit_wait2.html

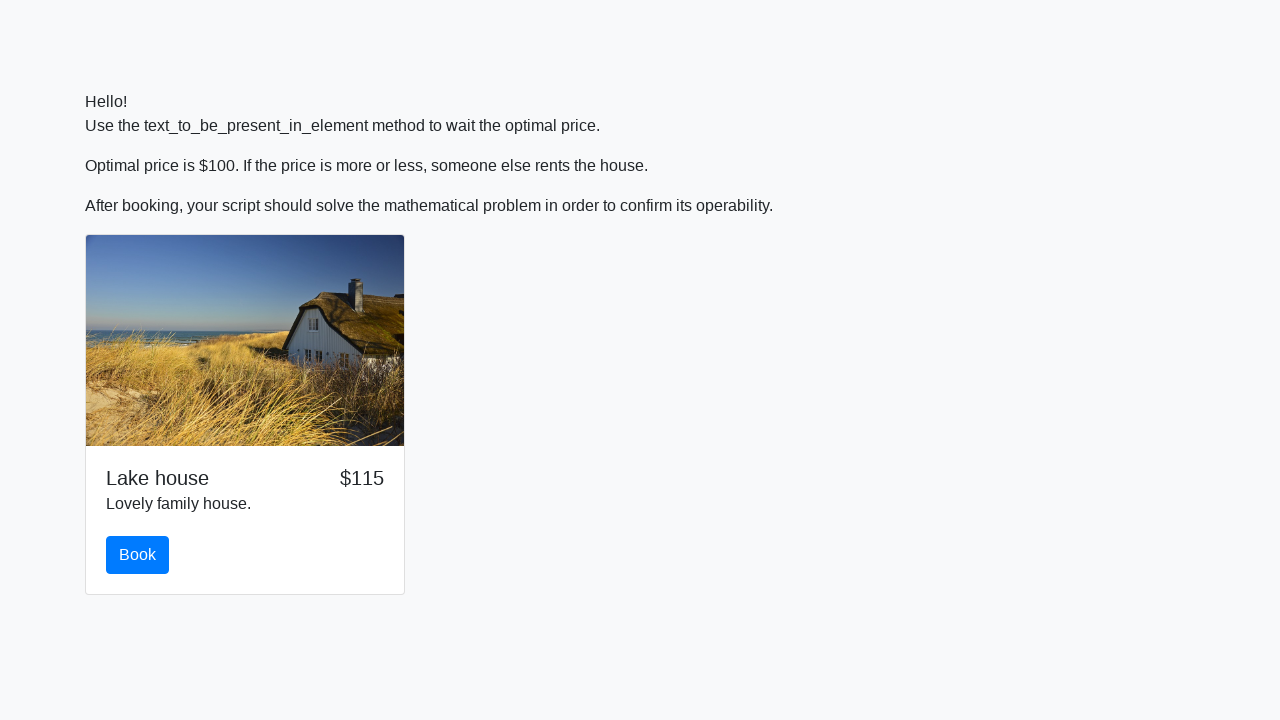

Waited for price to change to $100
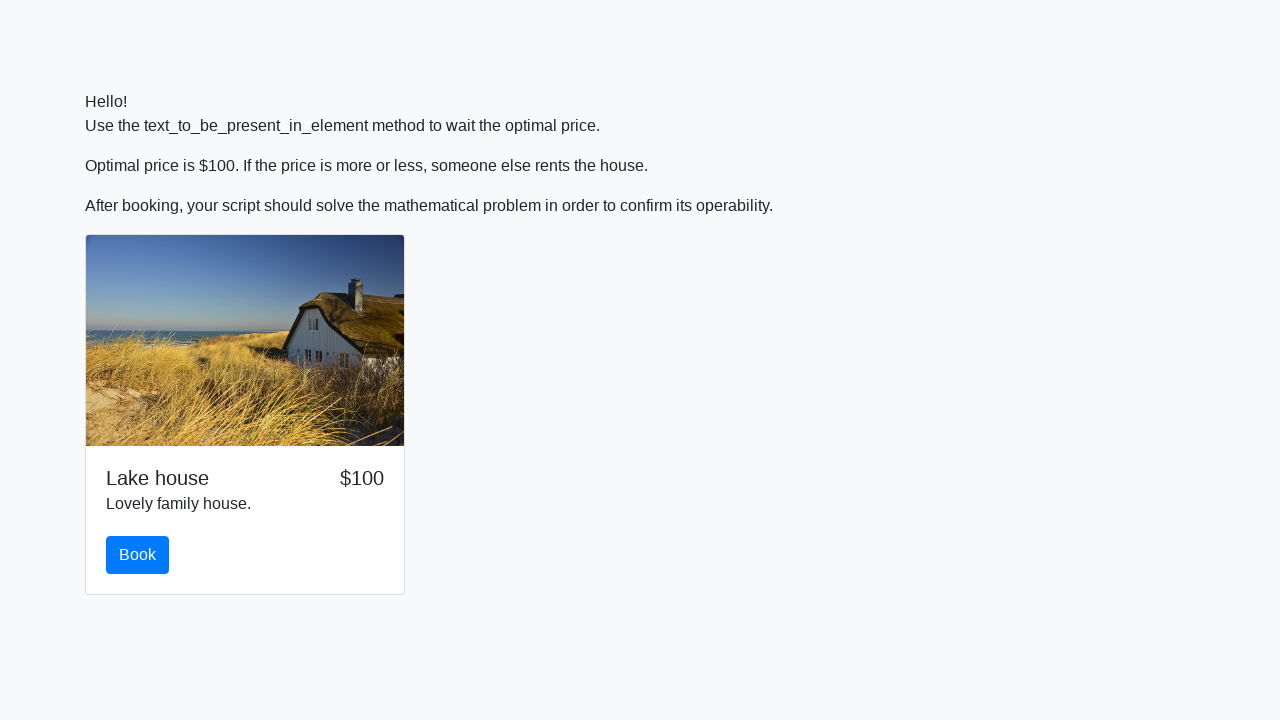

Clicked the book button at (138, 555) on #book
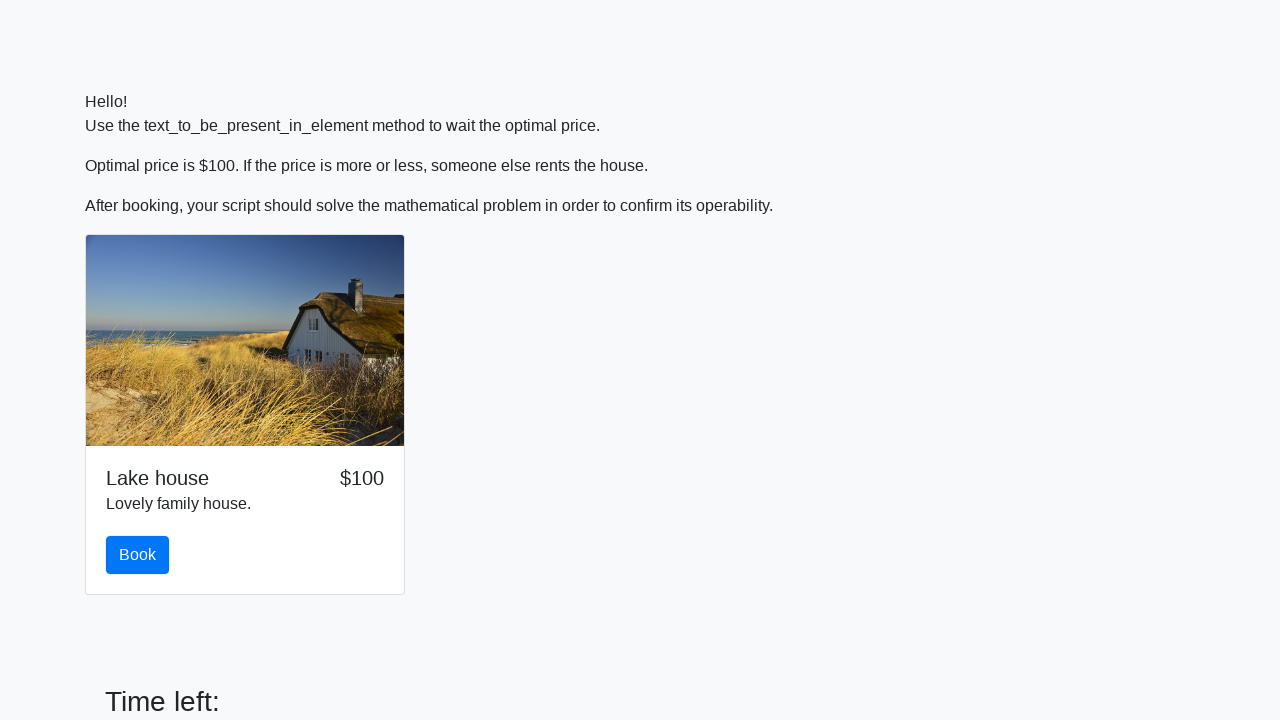

Retrieved value from input_value element: 643
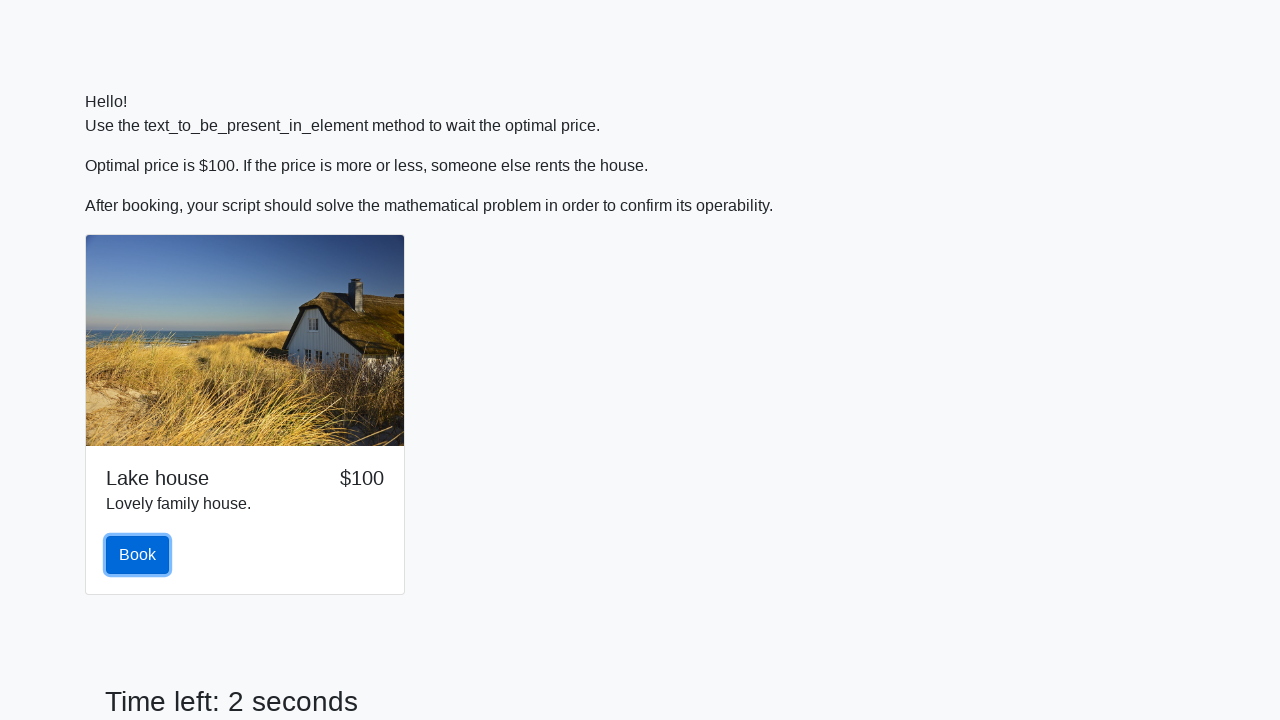

Calculated answer using formula: 2.328824327580685
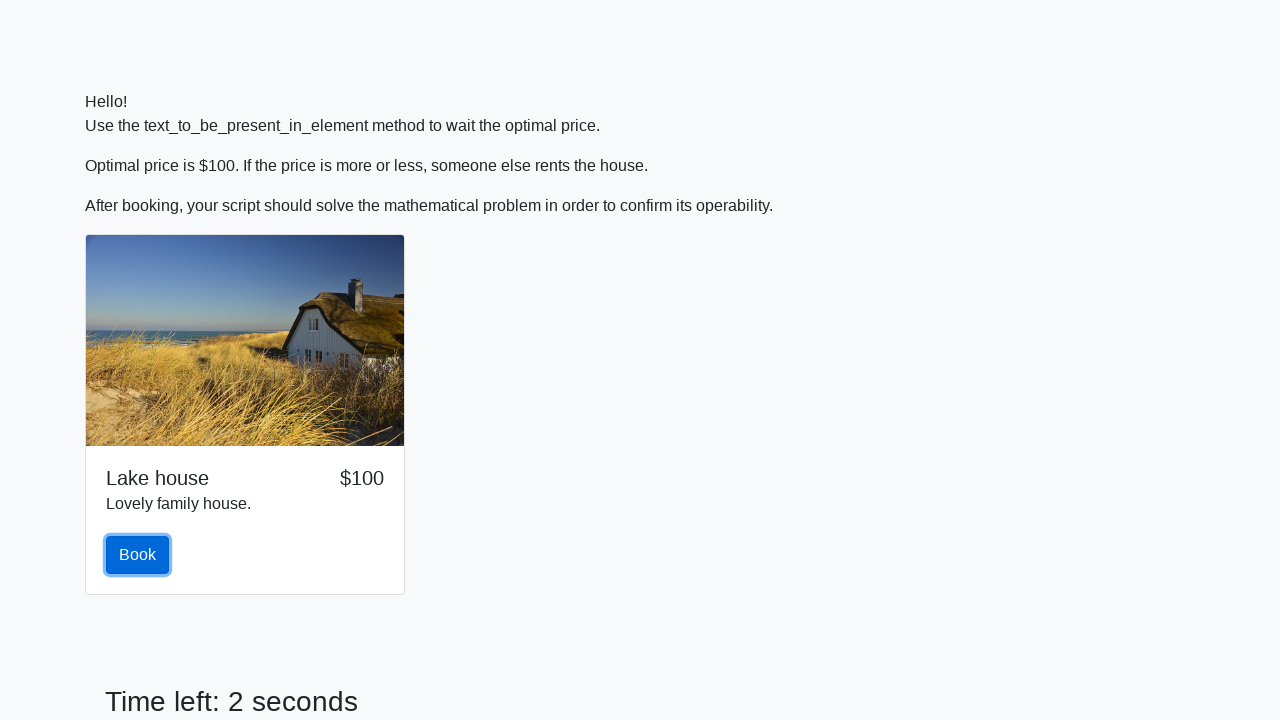

Filled answer field with calculated value: 2.328824327580685 on #answer
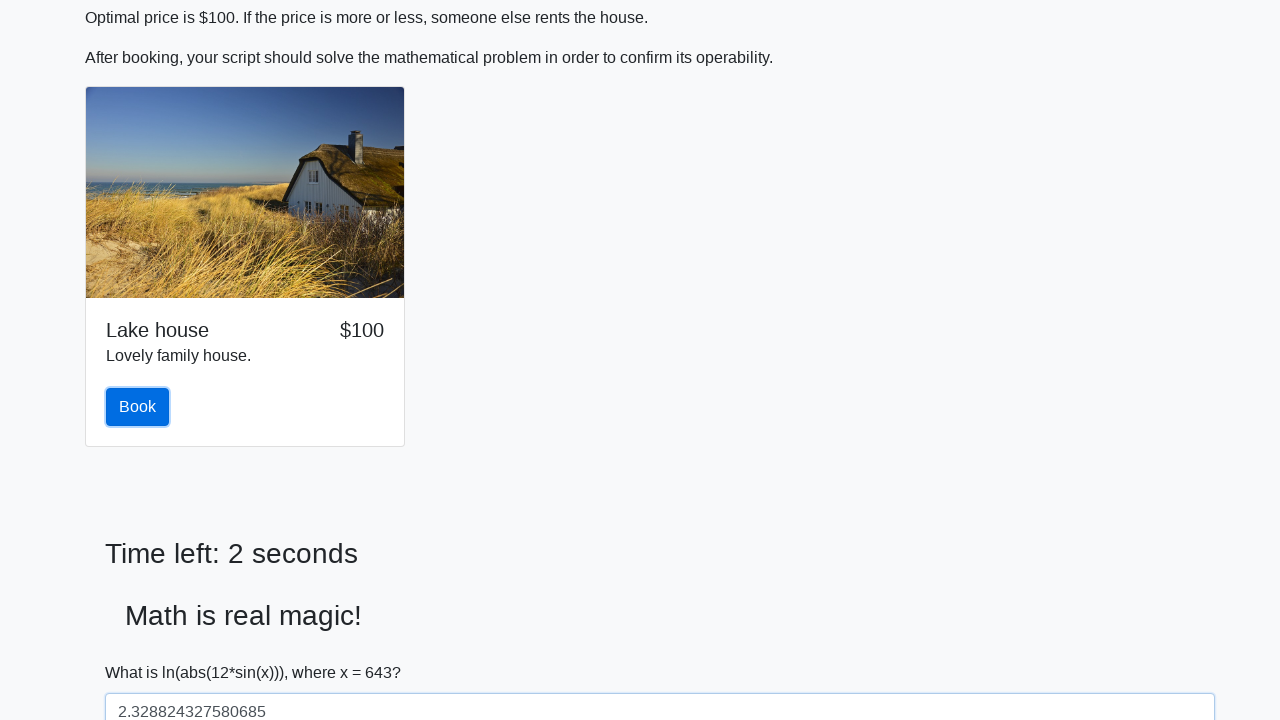

Clicked the solve button to submit answer at (143, 651) on #solve
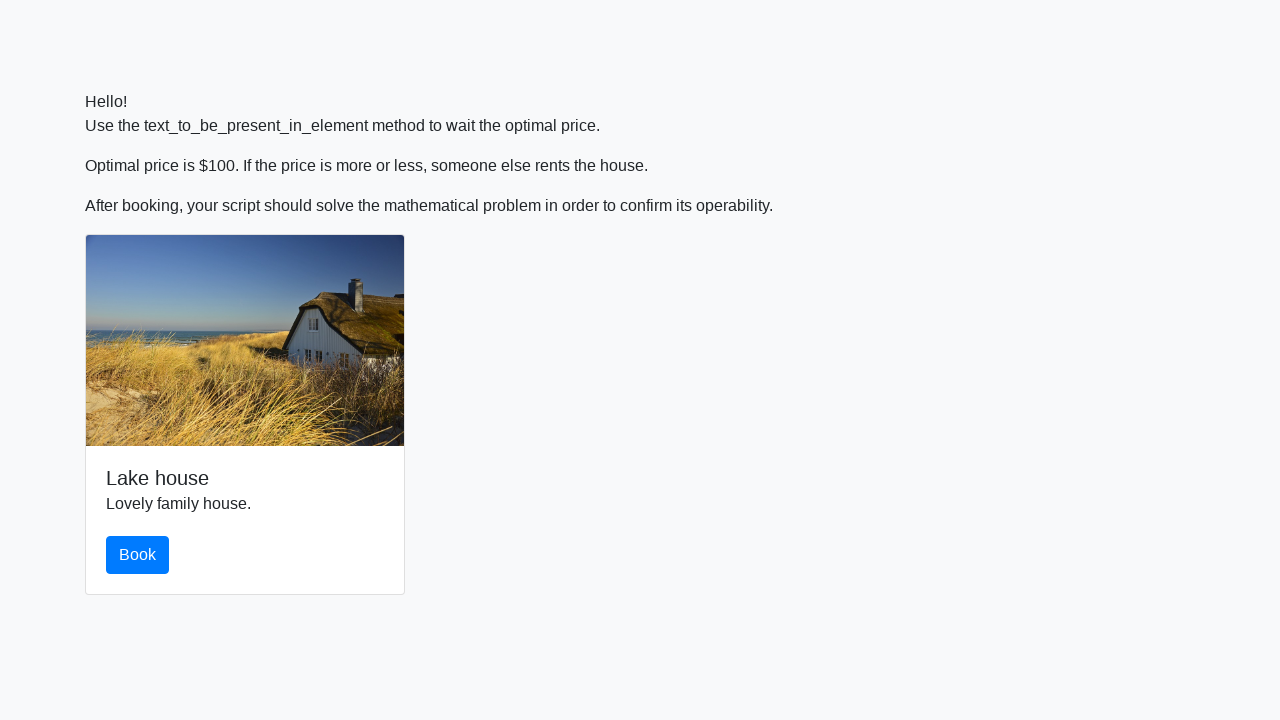

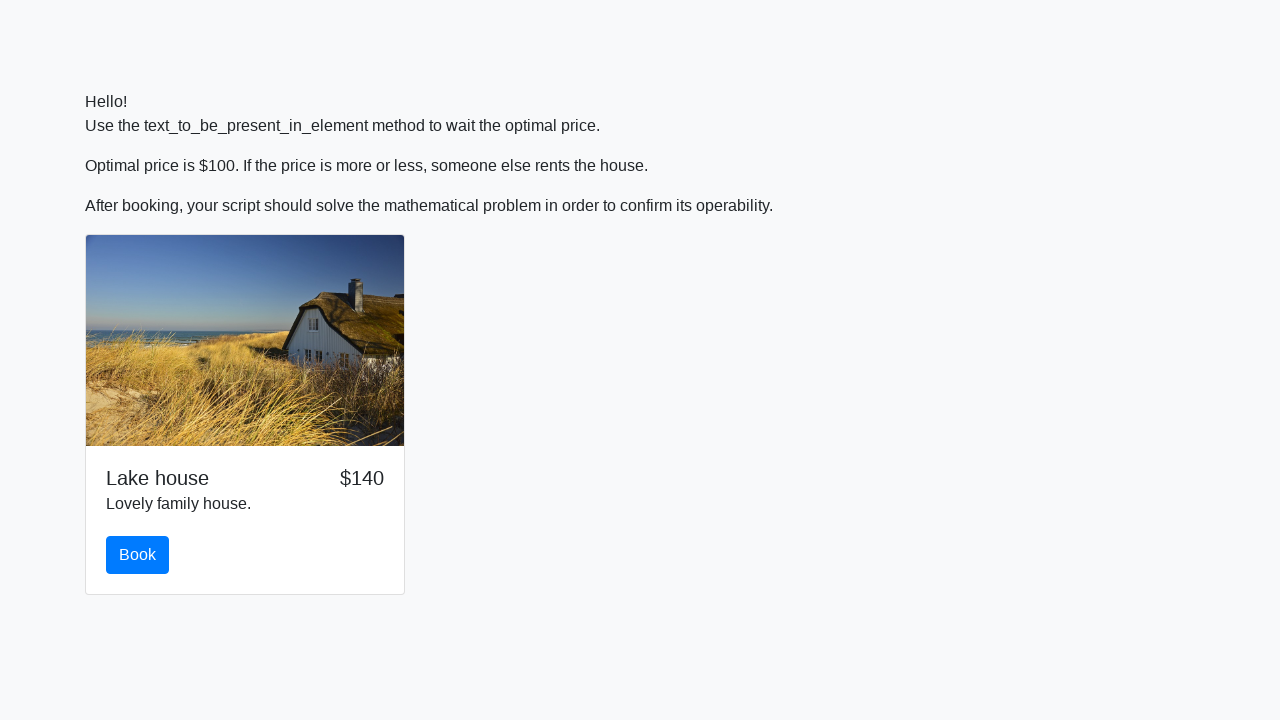